Tests the passenger count dropdown functionality on SpiceJet's booking page by clicking on the adult passenger selector and incrementing the adult count 3 times using a loop.

Starting URL: https://www.spicejet.com/

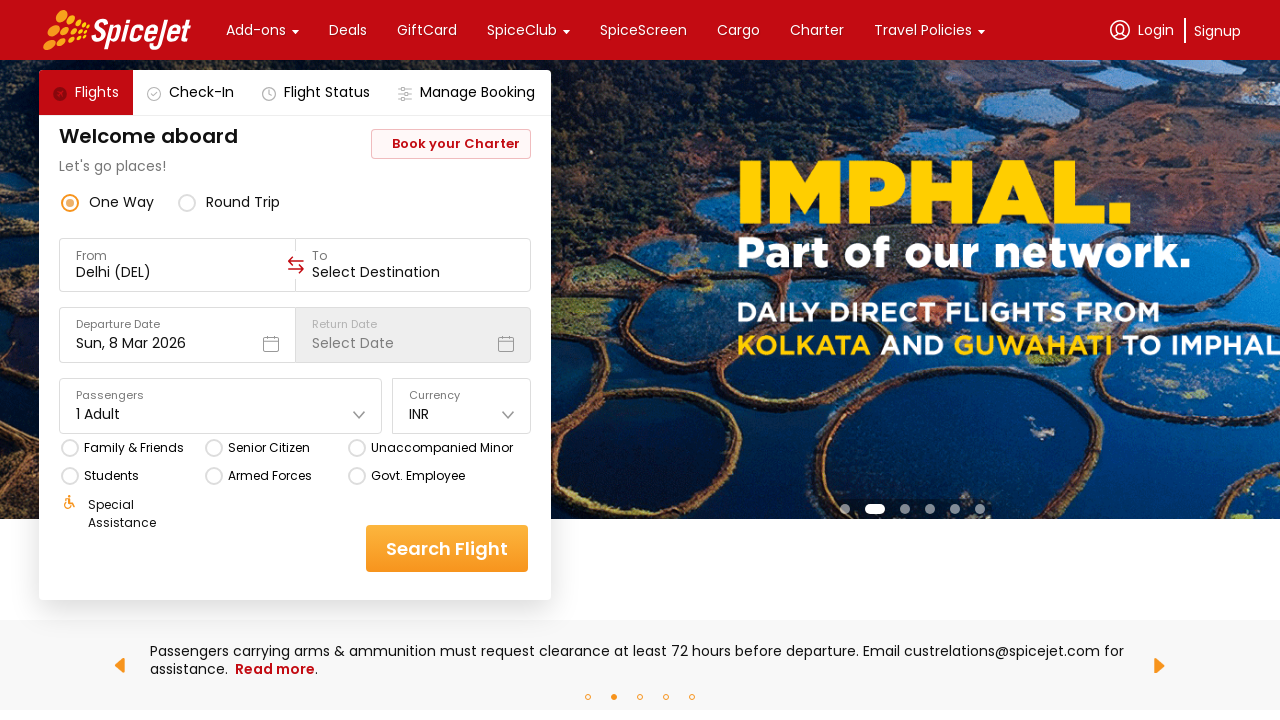

Waited for page to load with networkidle state
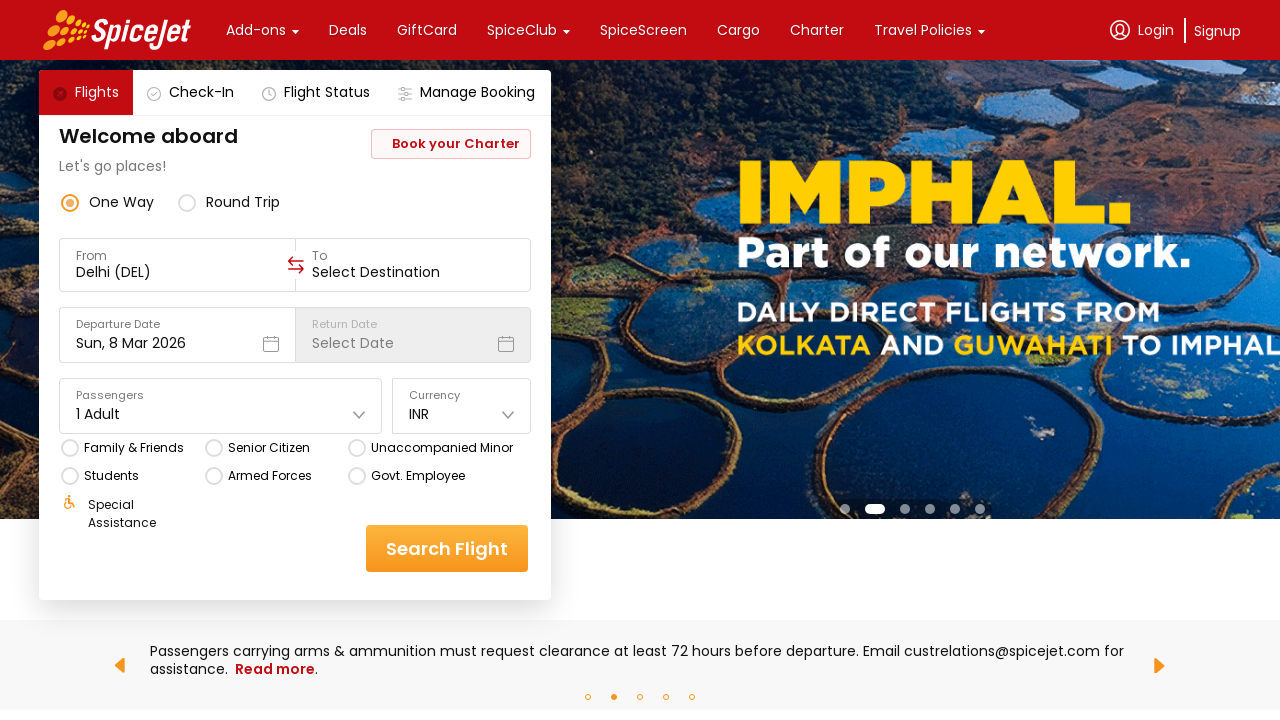

Located adult passenger selector showing '1 Adult'
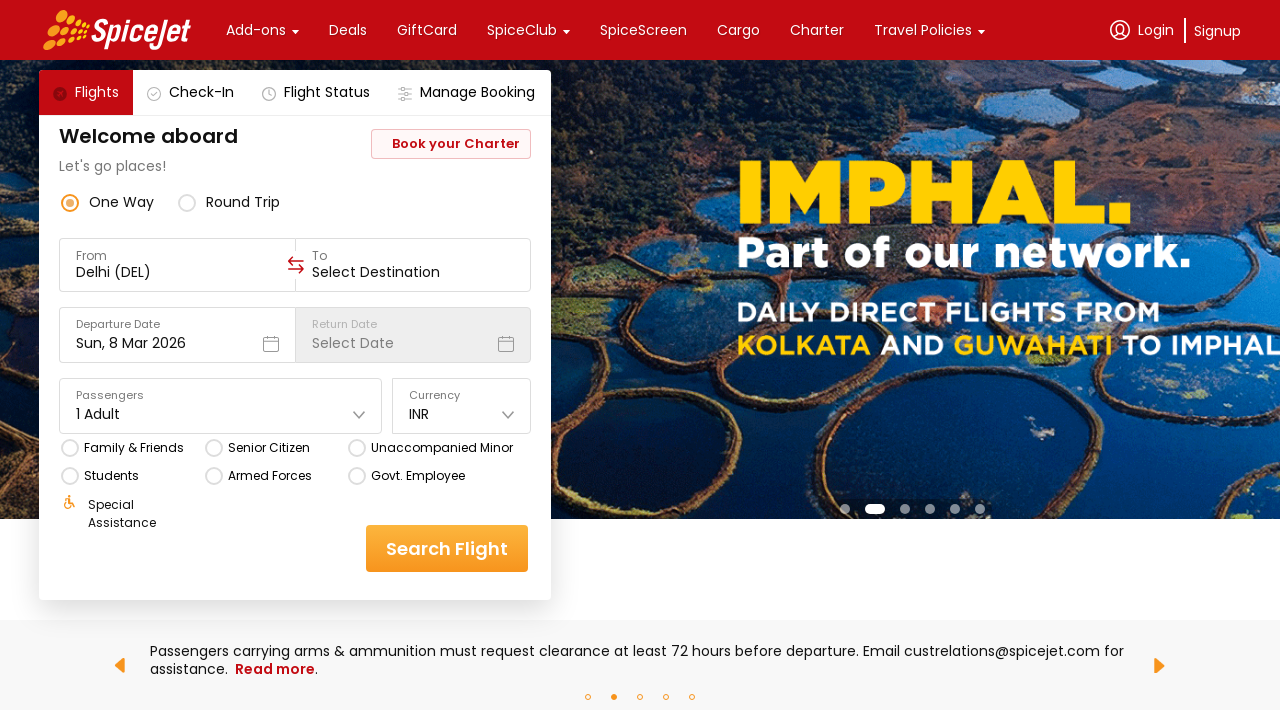

Printed current adult count text
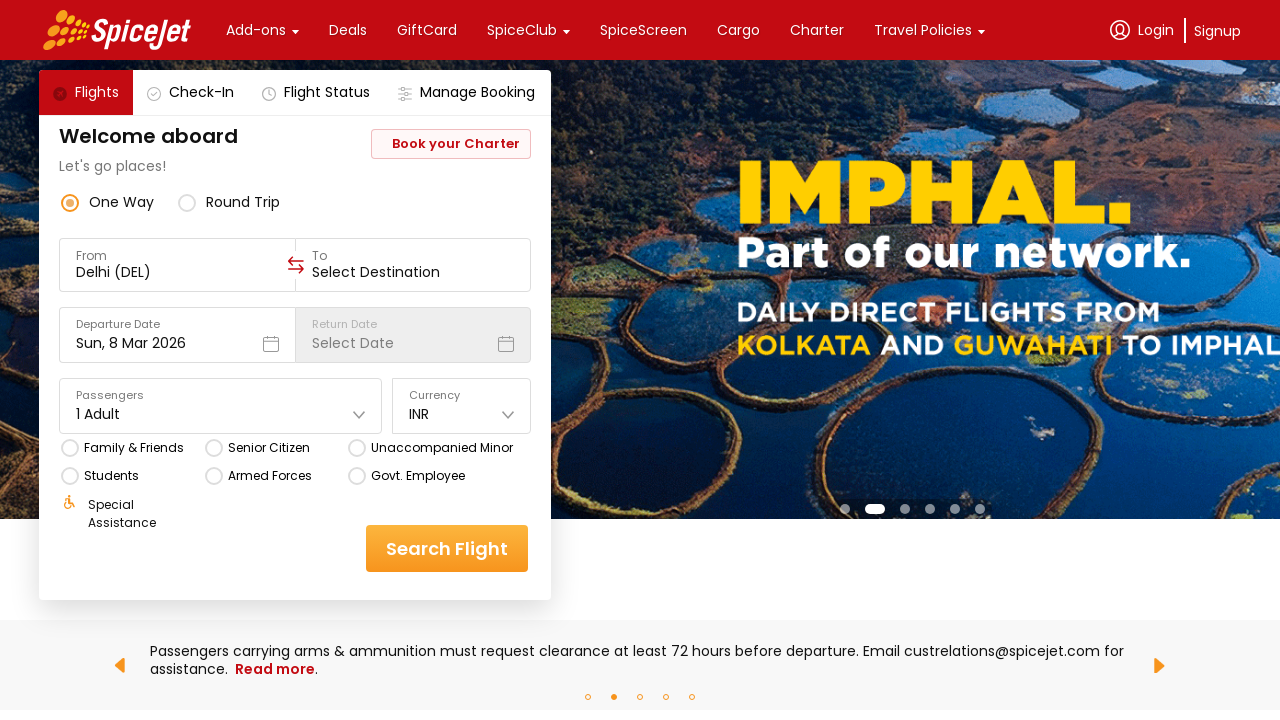

Clicked on adult passenger selector to open dropdown at (98, 414) on xpath=//div[contains(text(),'1 Adult')]
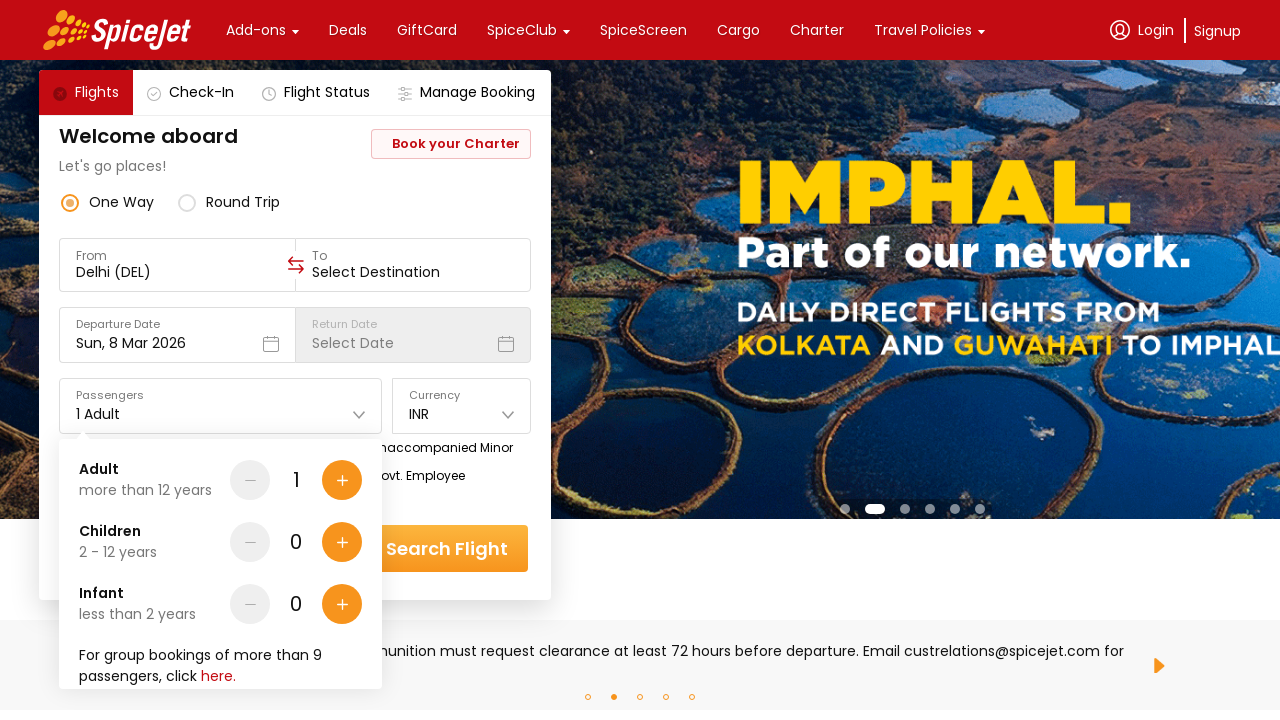

Waited 2 seconds for passenger dropdown to appear
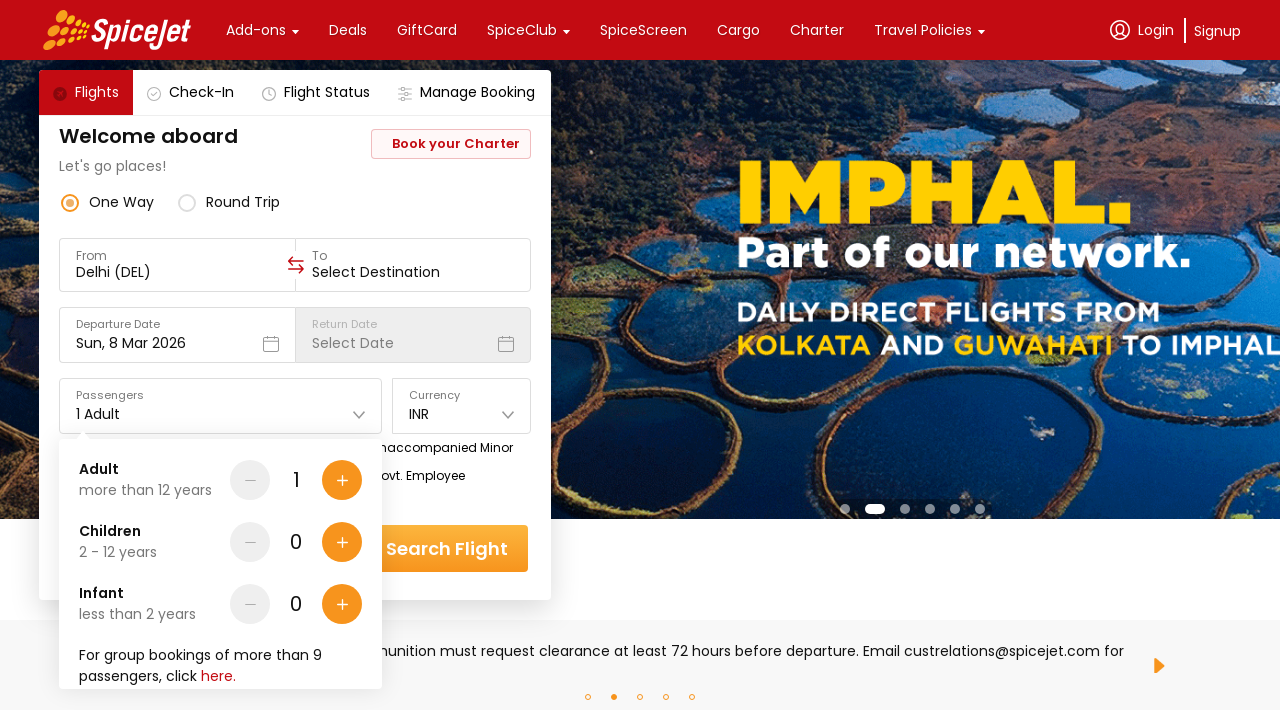

Clicked increment button to increase adult count (iteration 1 of 3) at (342, 480) on div[class='css-1dbjc4n r-k8qxaj r-d9fdf6'] div:nth-child(1) div:nth-child(2) div
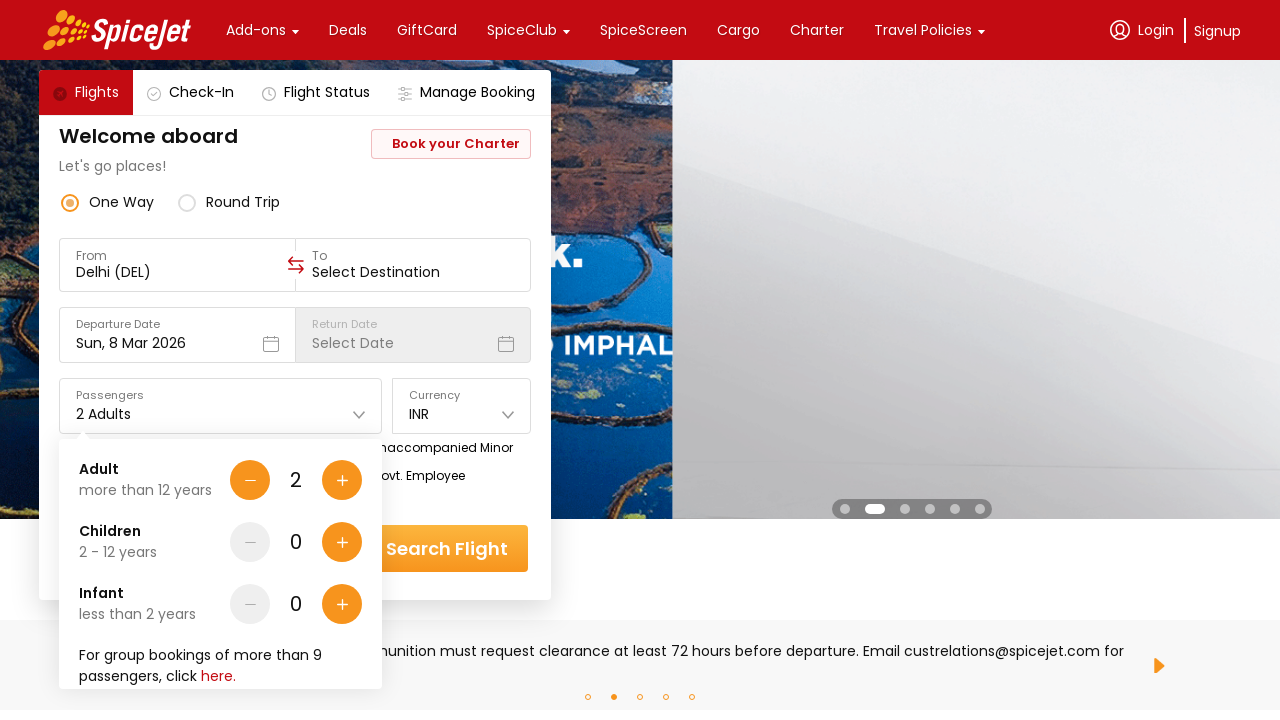

Clicked increment button to increase adult count (iteration 2 of 3) at (342, 480) on div[class='css-1dbjc4n r-k8qxaj r-d9fdf6'] div:nth-child(1) div:nth-child(2) div
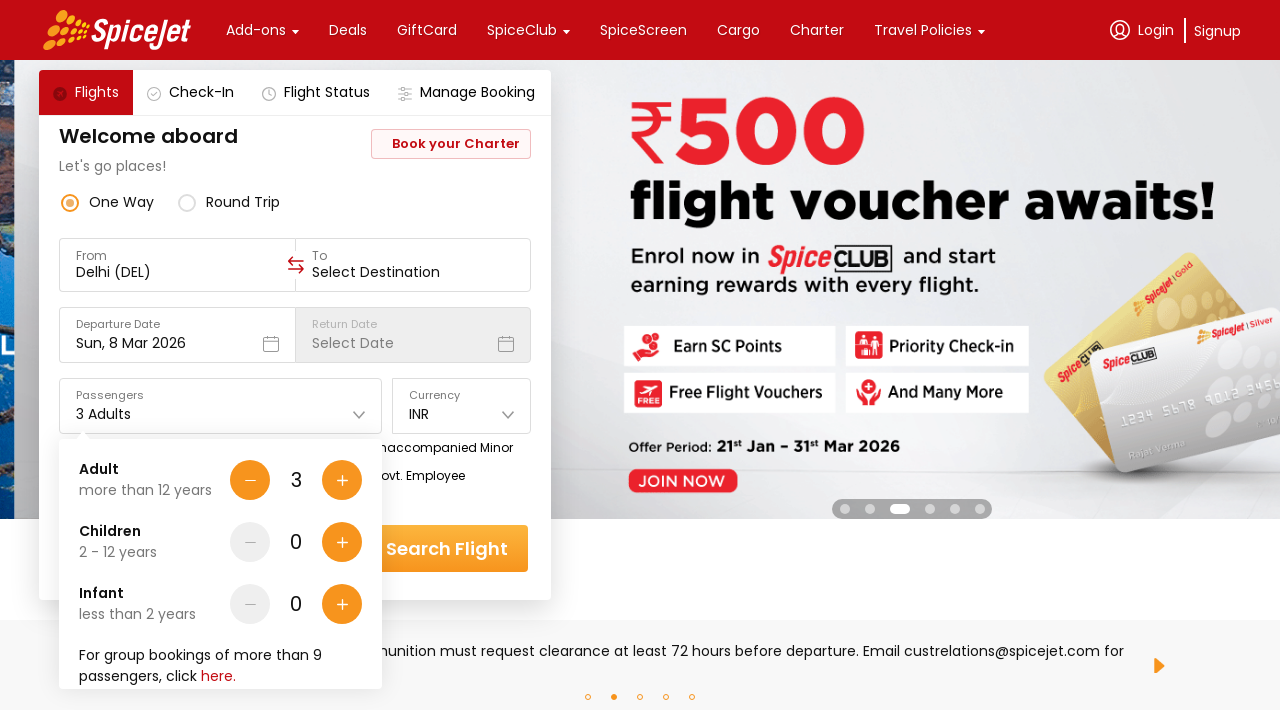

Clicked increment button to increase adult count (iteration 3 of 3) at (342, 480) on div[class='css-1dbjc4n r-k8qxaj r-d9fdf6'] div:nth-child(1) div:nth-child(2) div
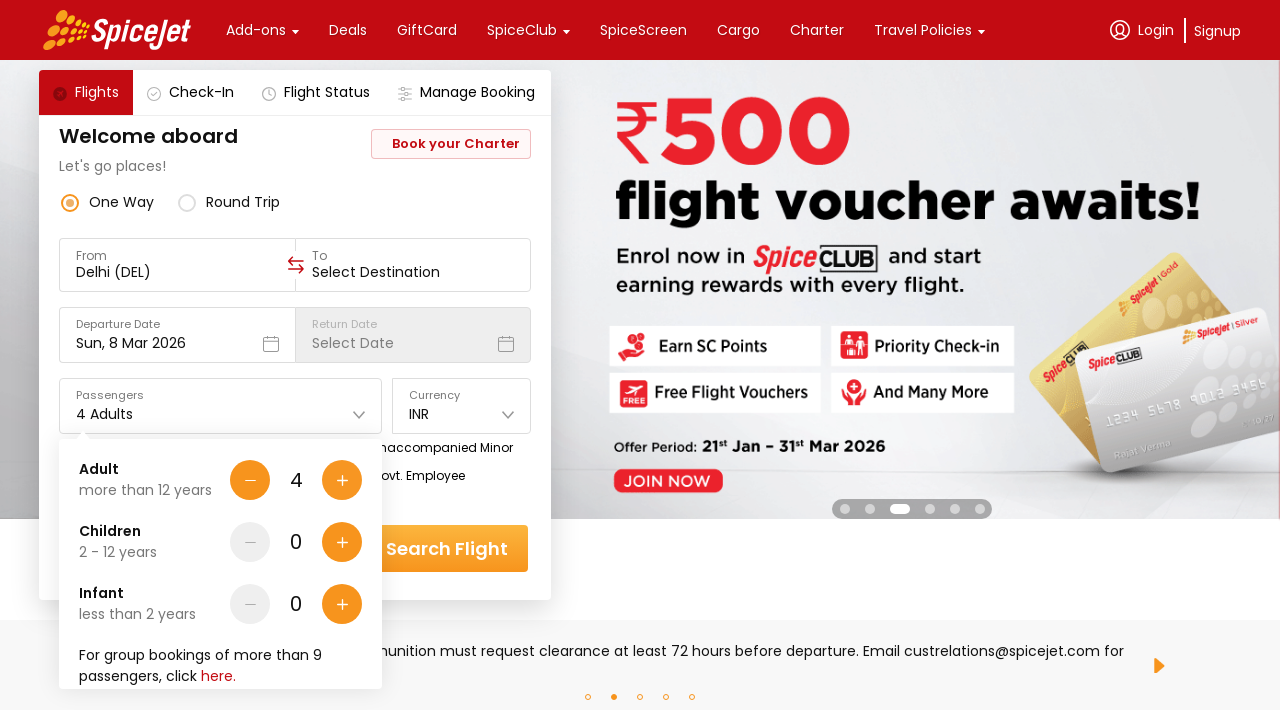

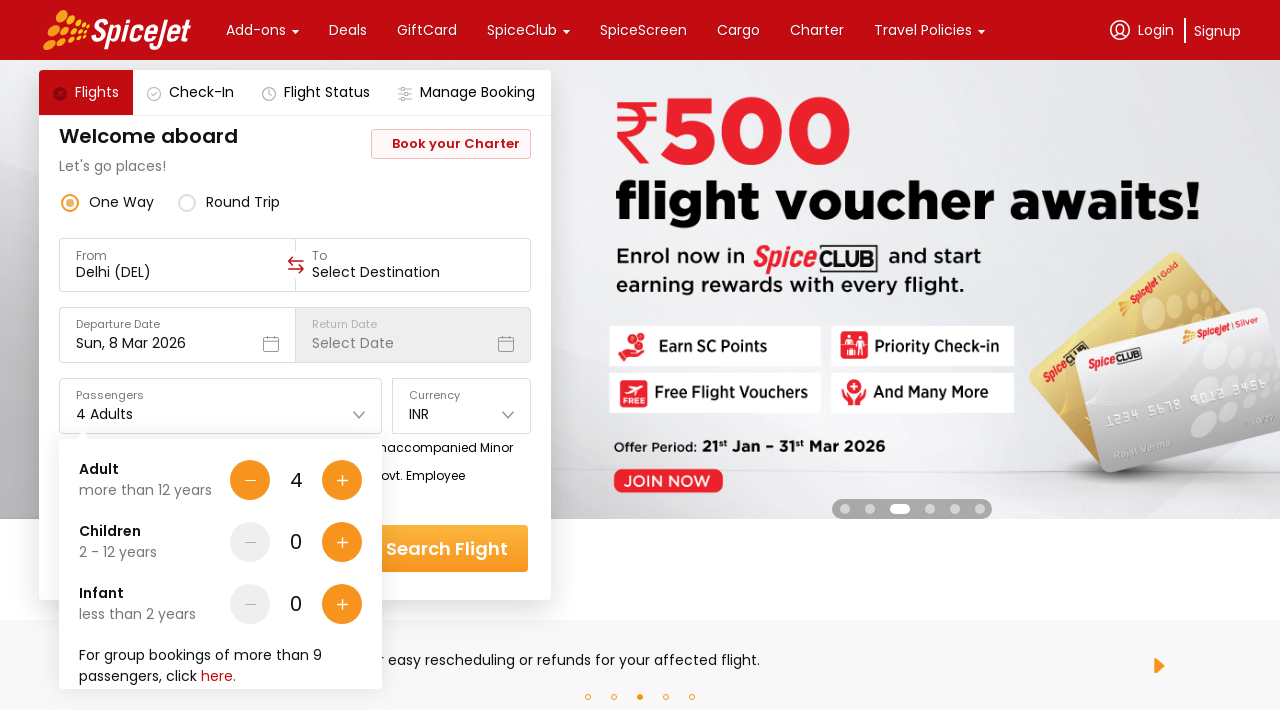